Tests dynamic loading functionality by clicking the Start button and verifying that "Hello World!" text appears after loading completes

Starting URL: https://the-internet.herokuapp.com/dynamic_loading/1

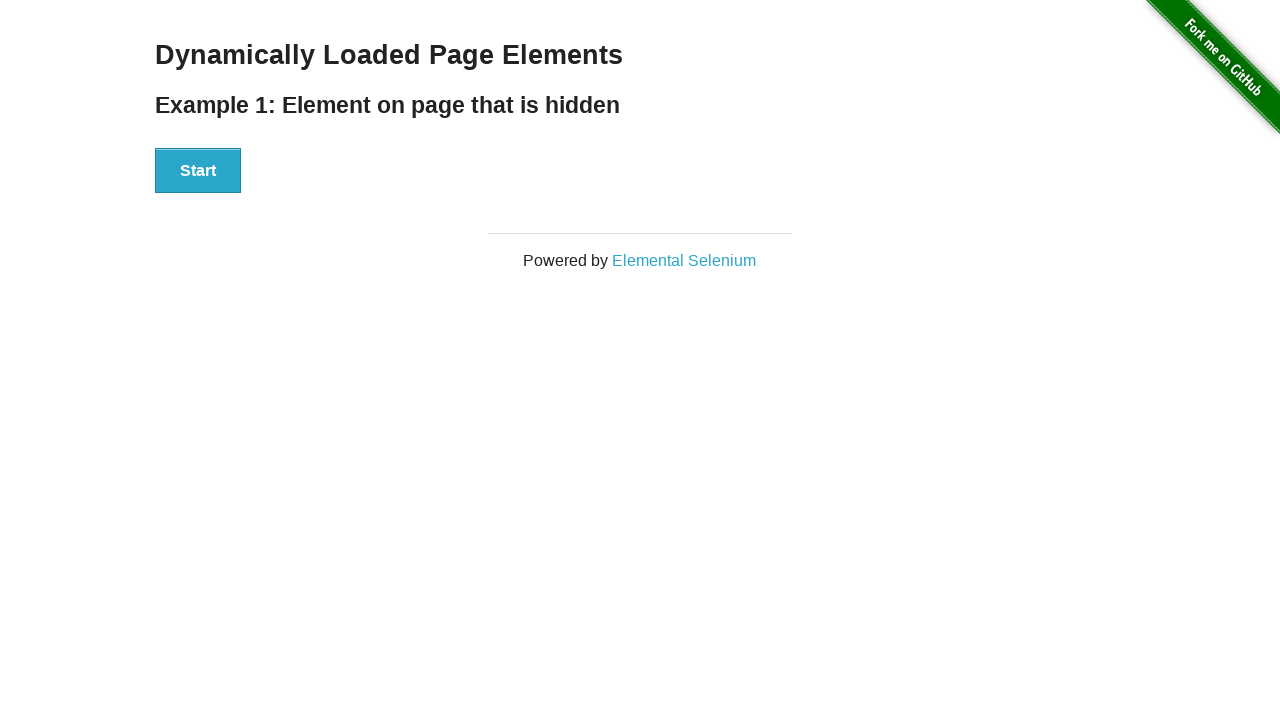

Navigated to dynamic loading test page
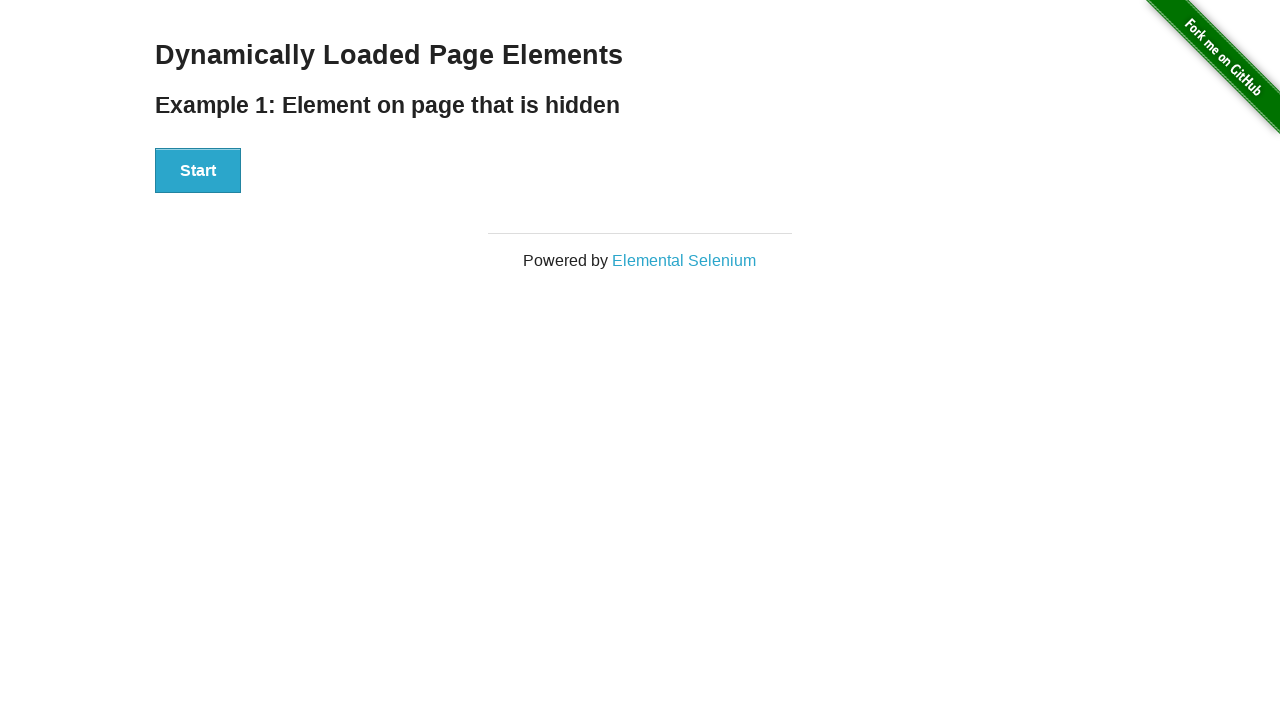

Clicked the Start button at (198, 171) on xpath=//*[.='Start']
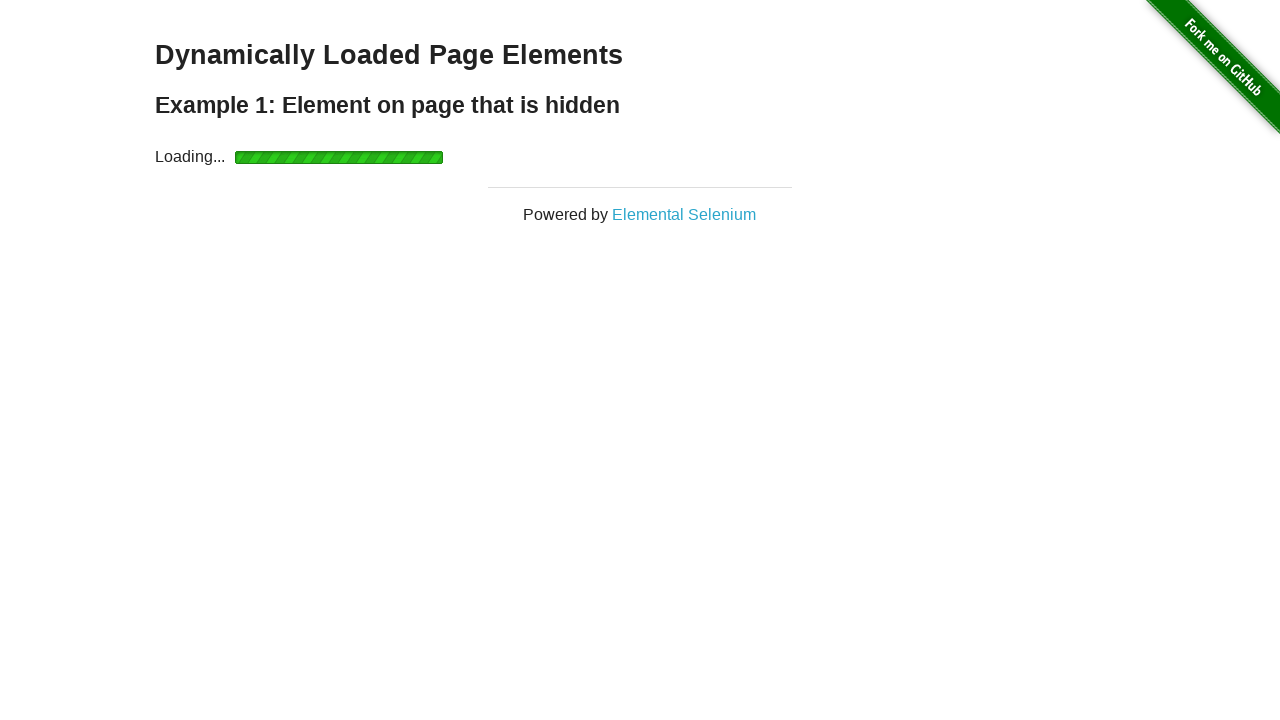

Waited for 'Hello World!' text to become visible after loading completed
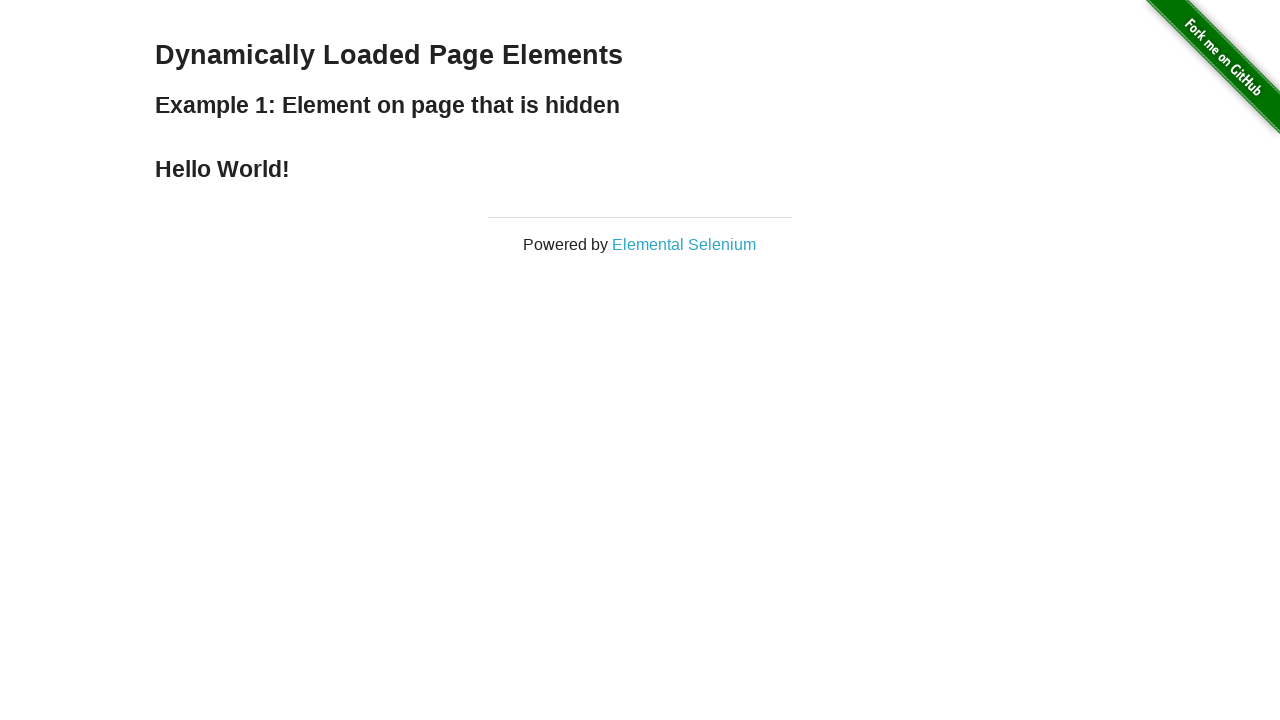

Retrieved the text content from the loaded element
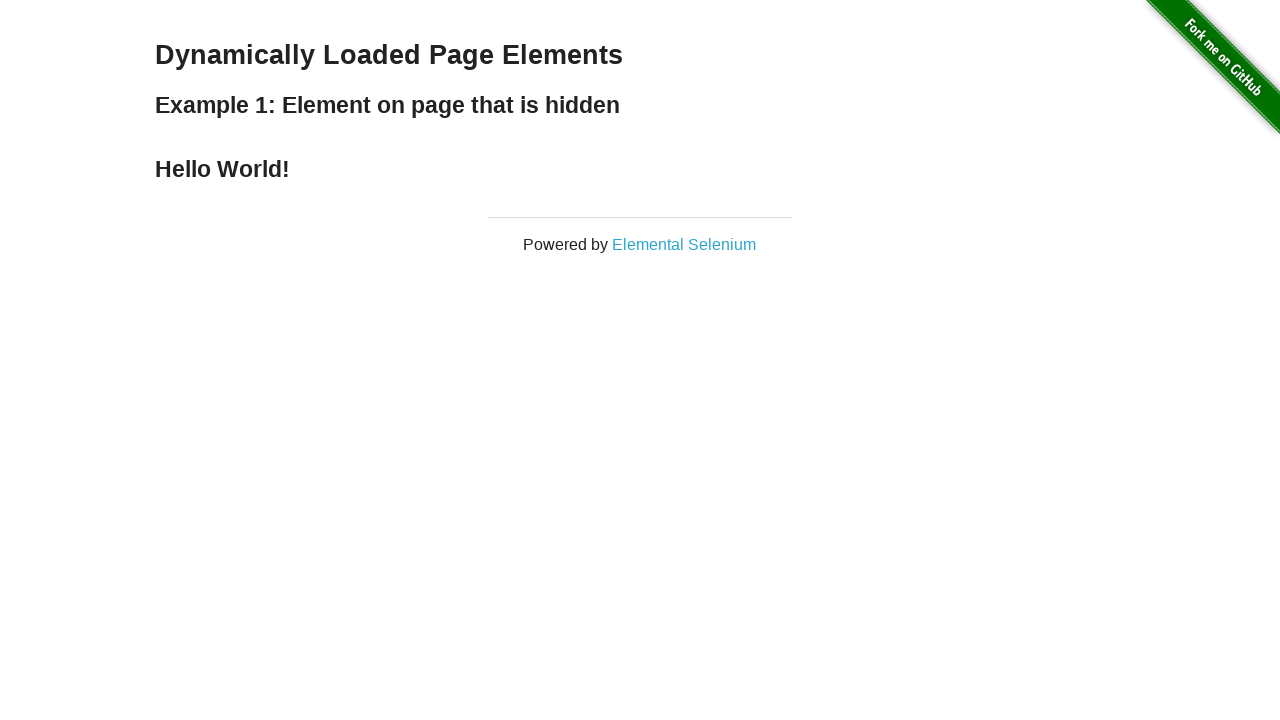

Verified that the text content equals 'Hello World!'
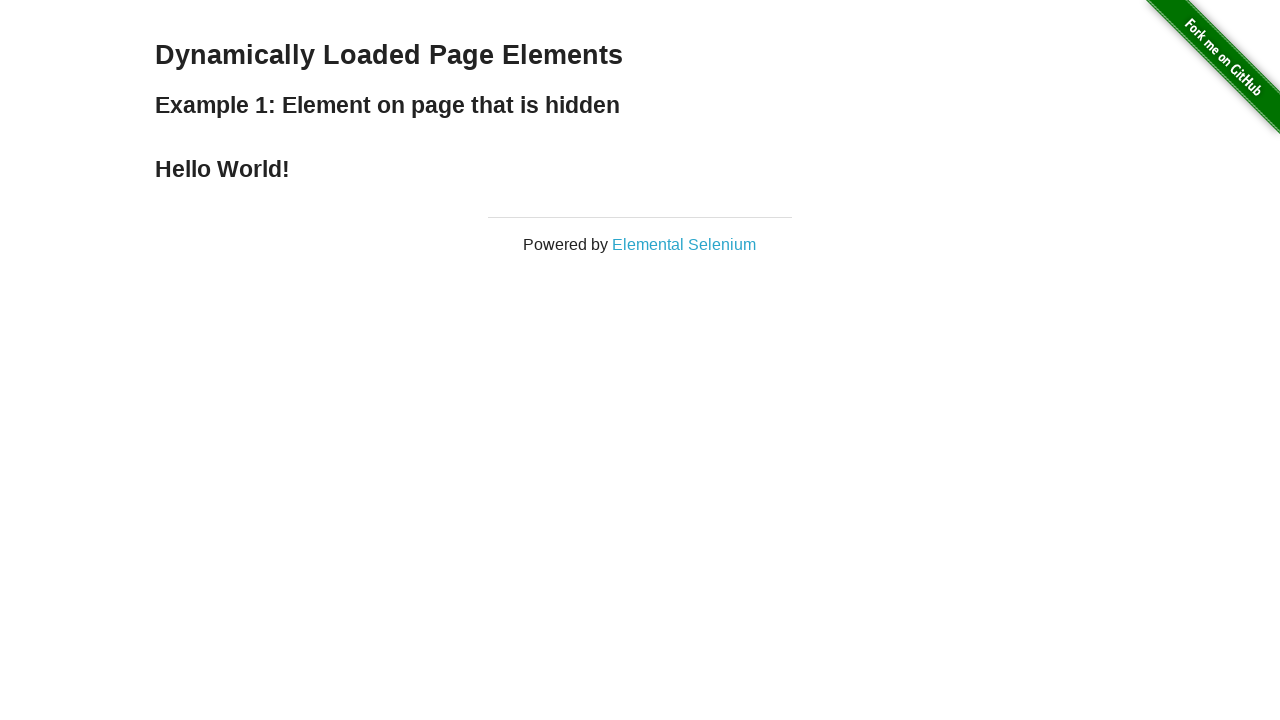

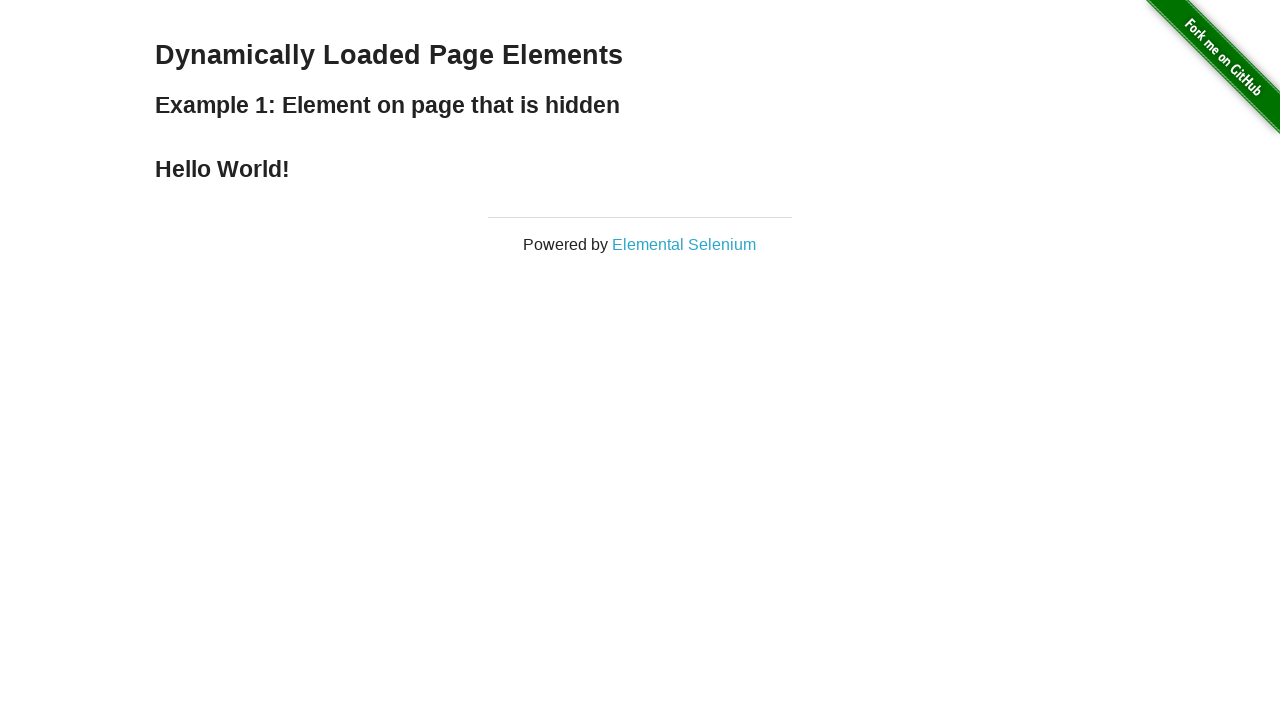